Tests the email entry form on the automation testing demo site by entering an email and clicking the enter button to proceed to registration

Starting URL: http://demo.automationtesting.in/Index.html

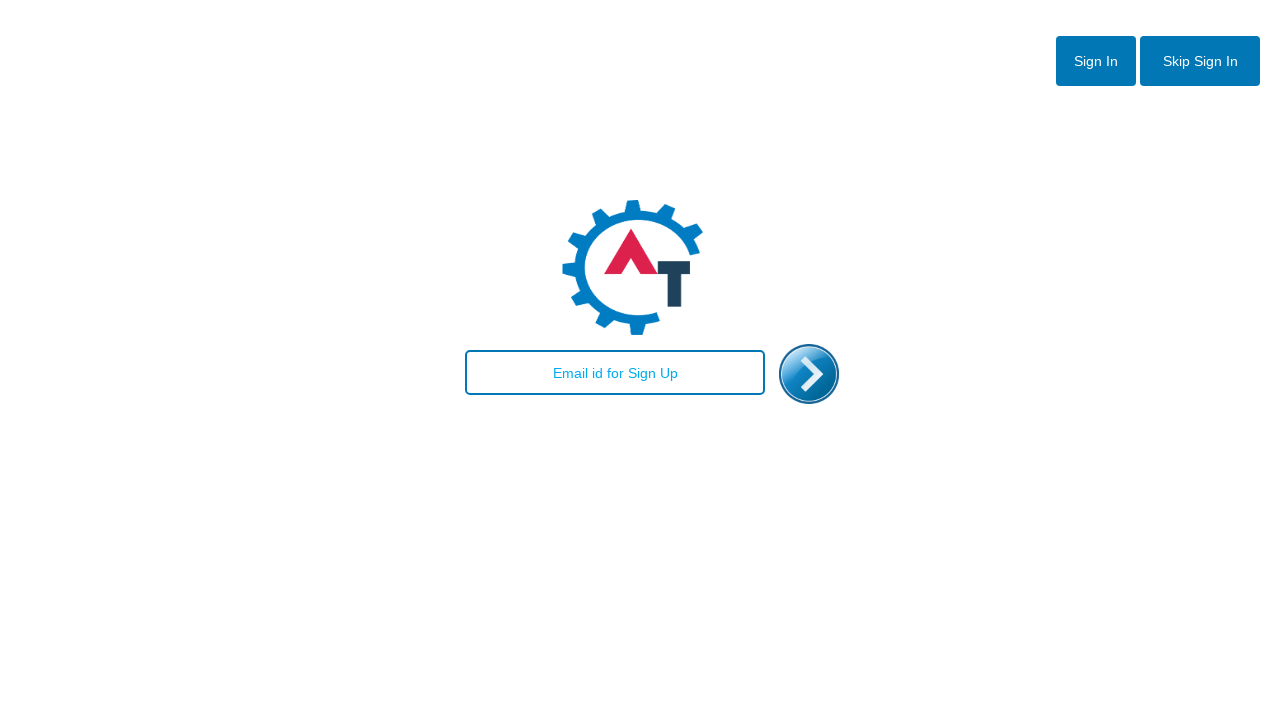

Filled email field with 'test_user_2024@example.com' on #email
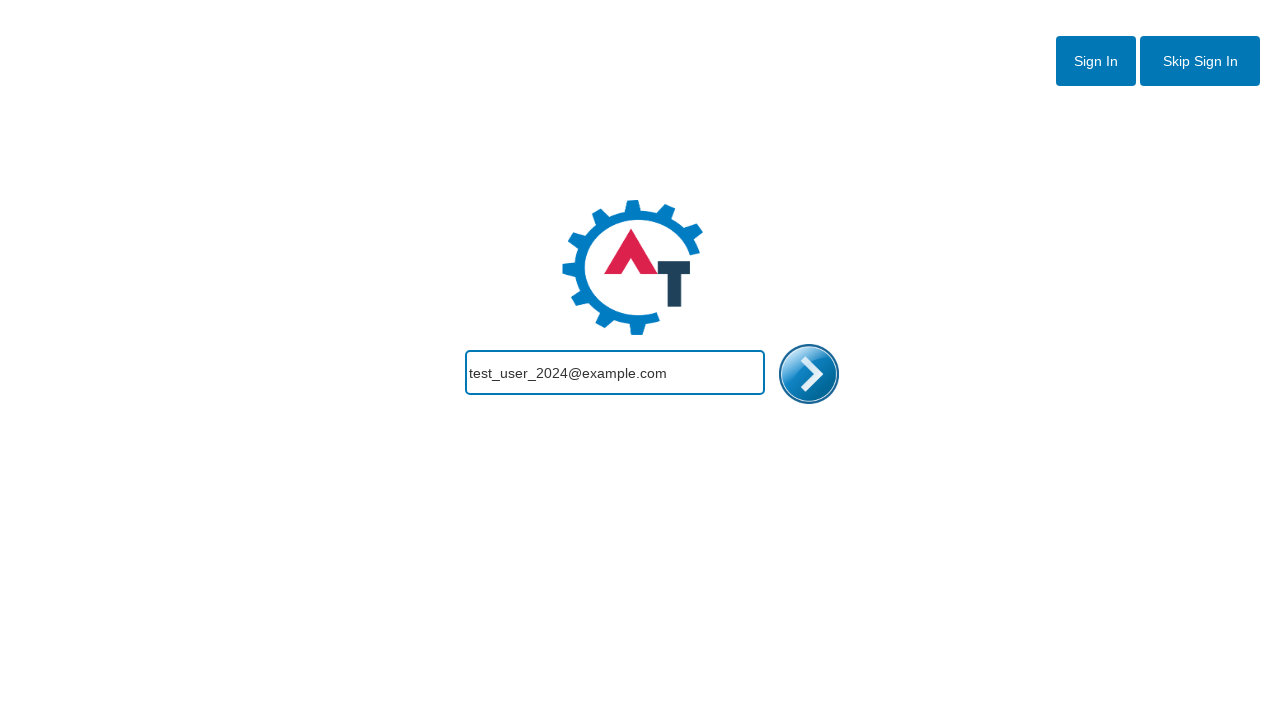

Clicked enter button to proceed to registration at (809, 374) on #enterimg
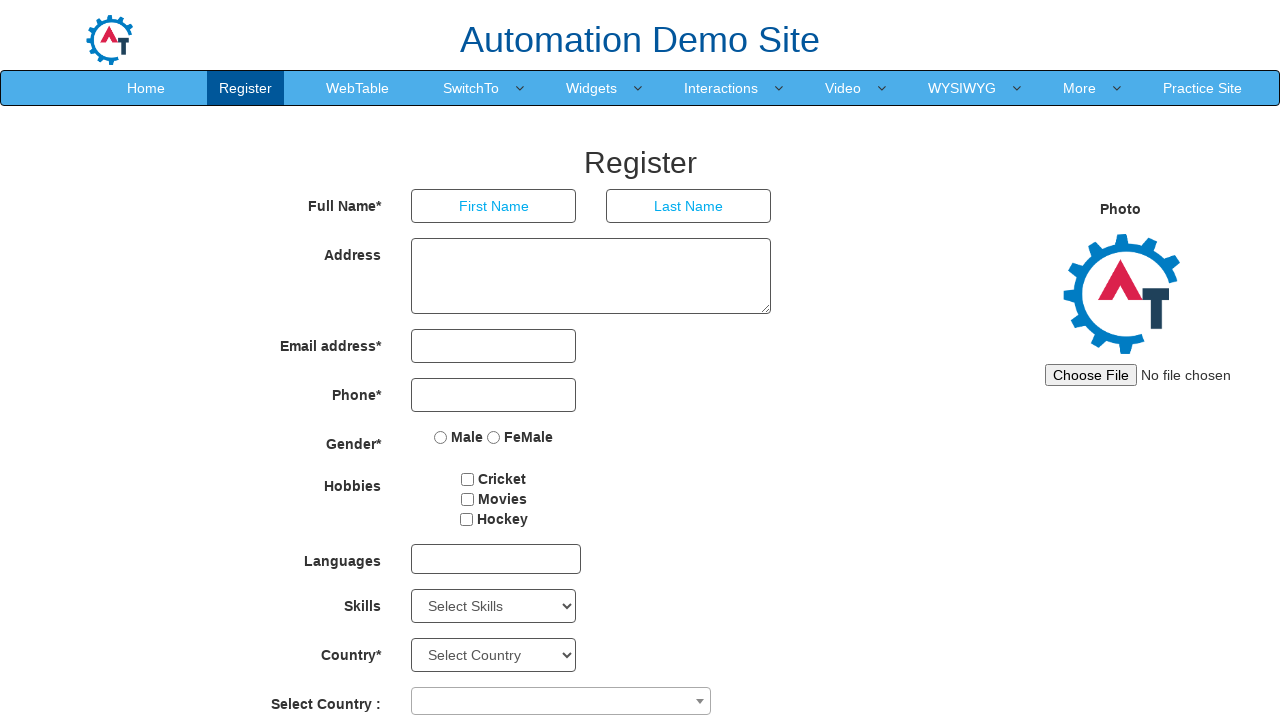

Navigation to registration page completed
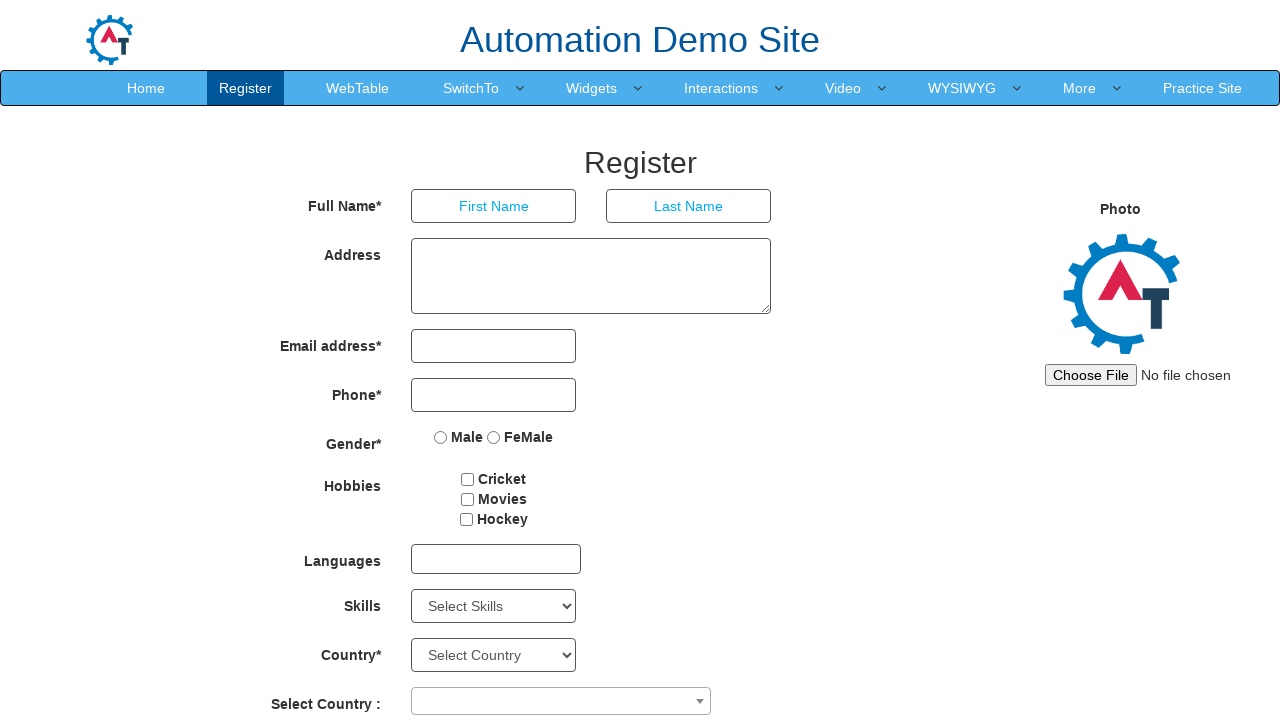

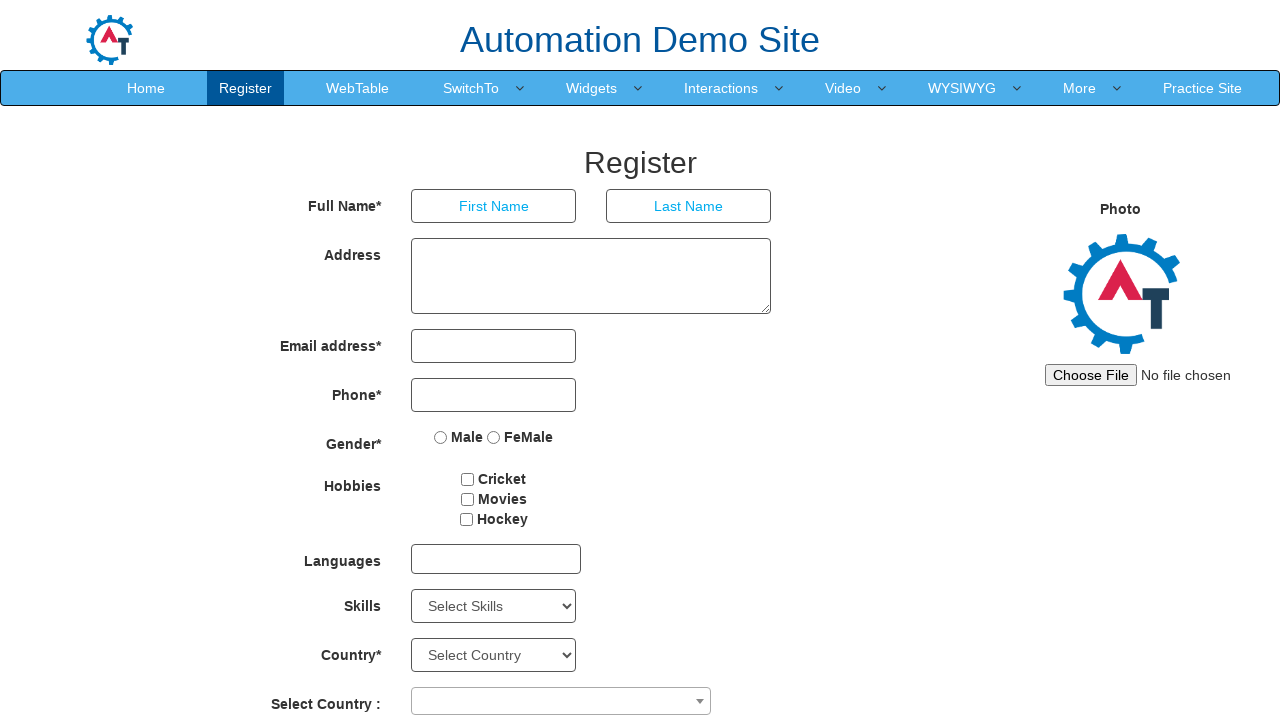